Tests a promotional coupon form by entering an email address and clicking to receive a discount code

Starting URL: https://www.qazando.com.br/curso.html

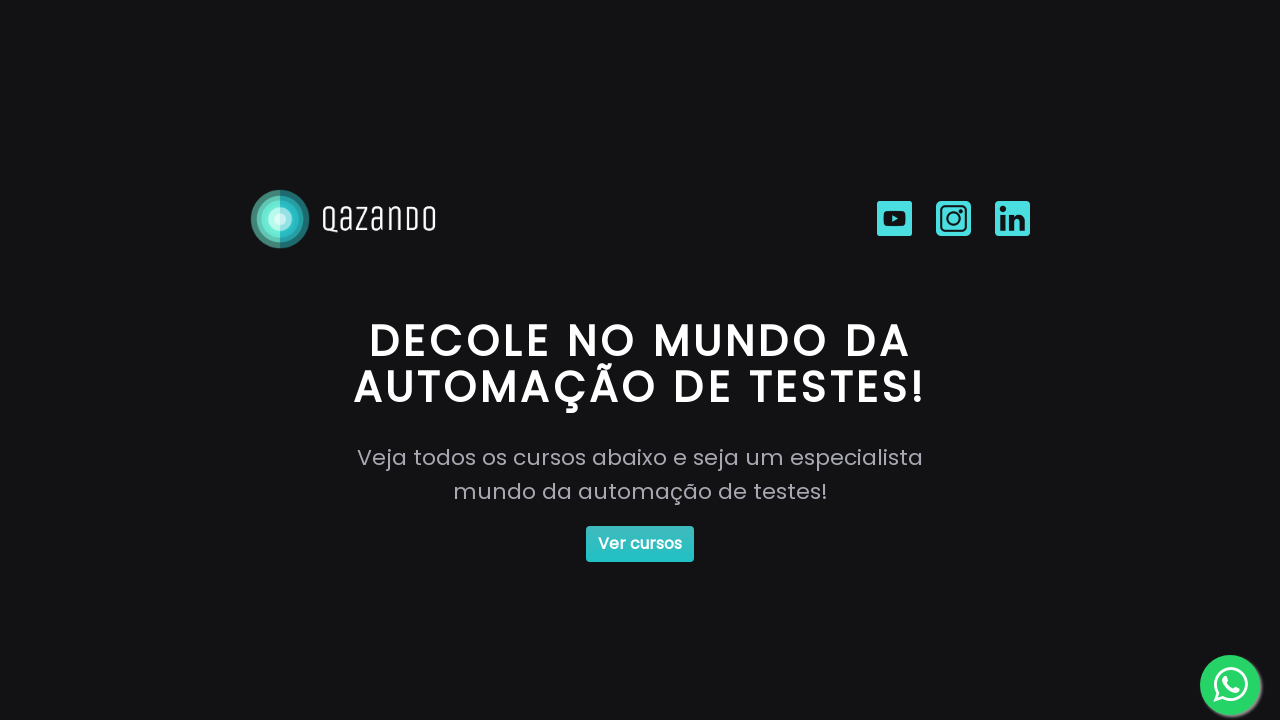

Filled email field with 'testuser456@example.com' on #email
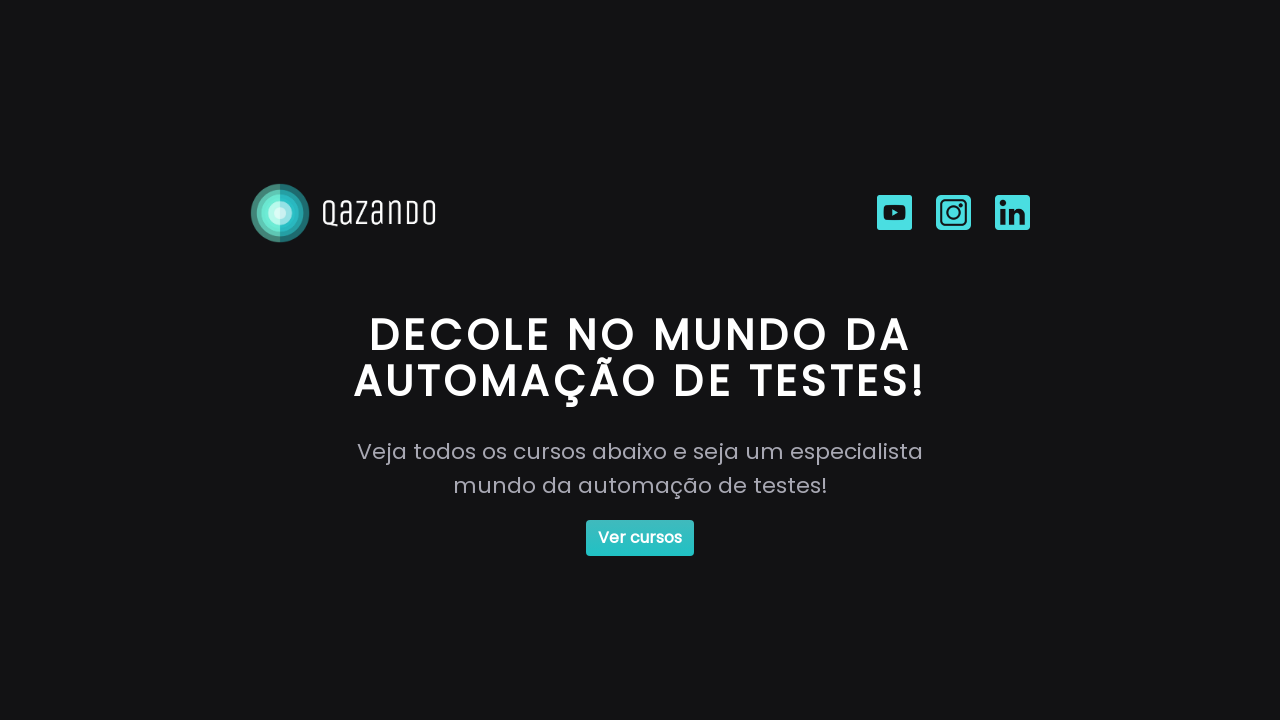

Pressed Tab key to move focus from email field
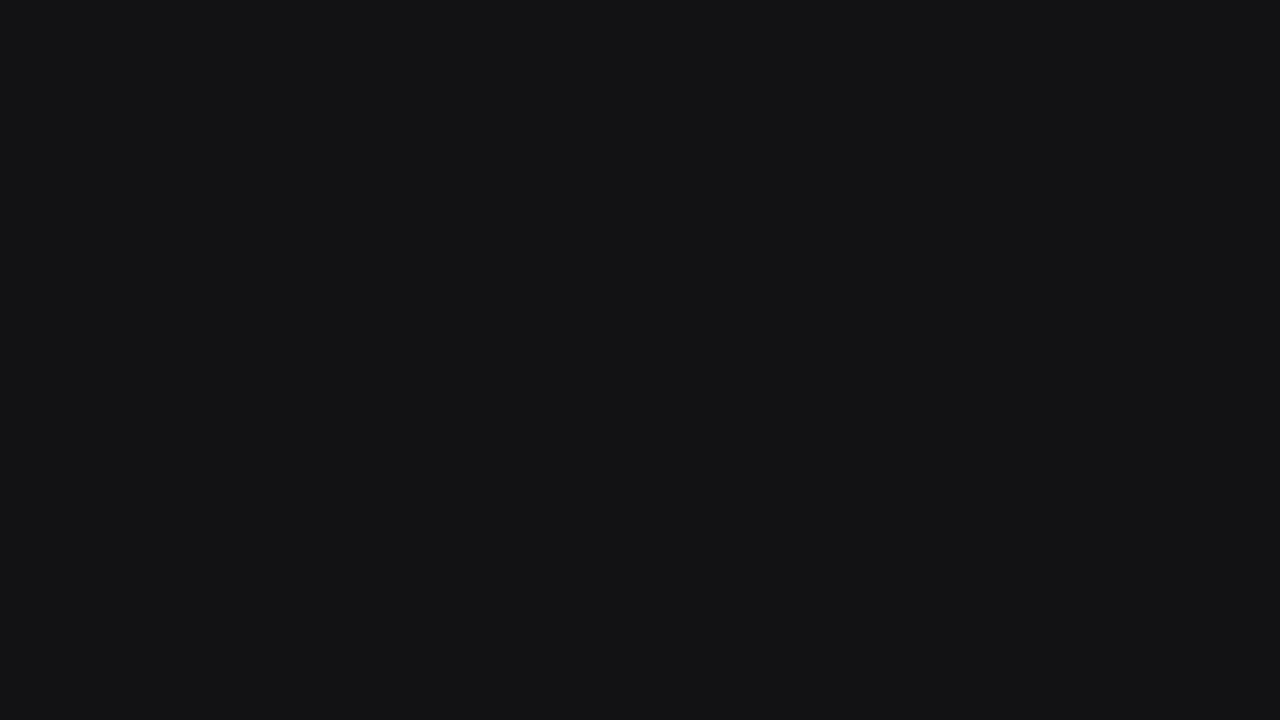

Clicked button to receive discount coupon at (911, 699) on #button
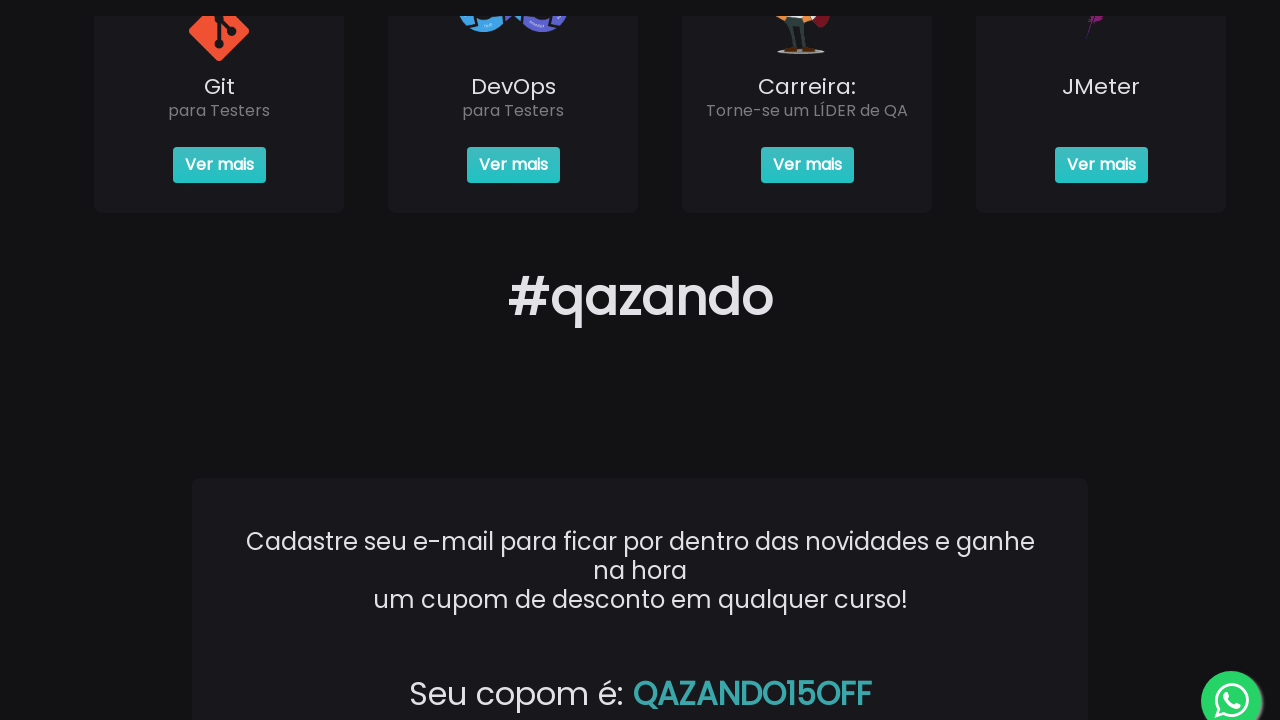

Coupon code element appeared on the page
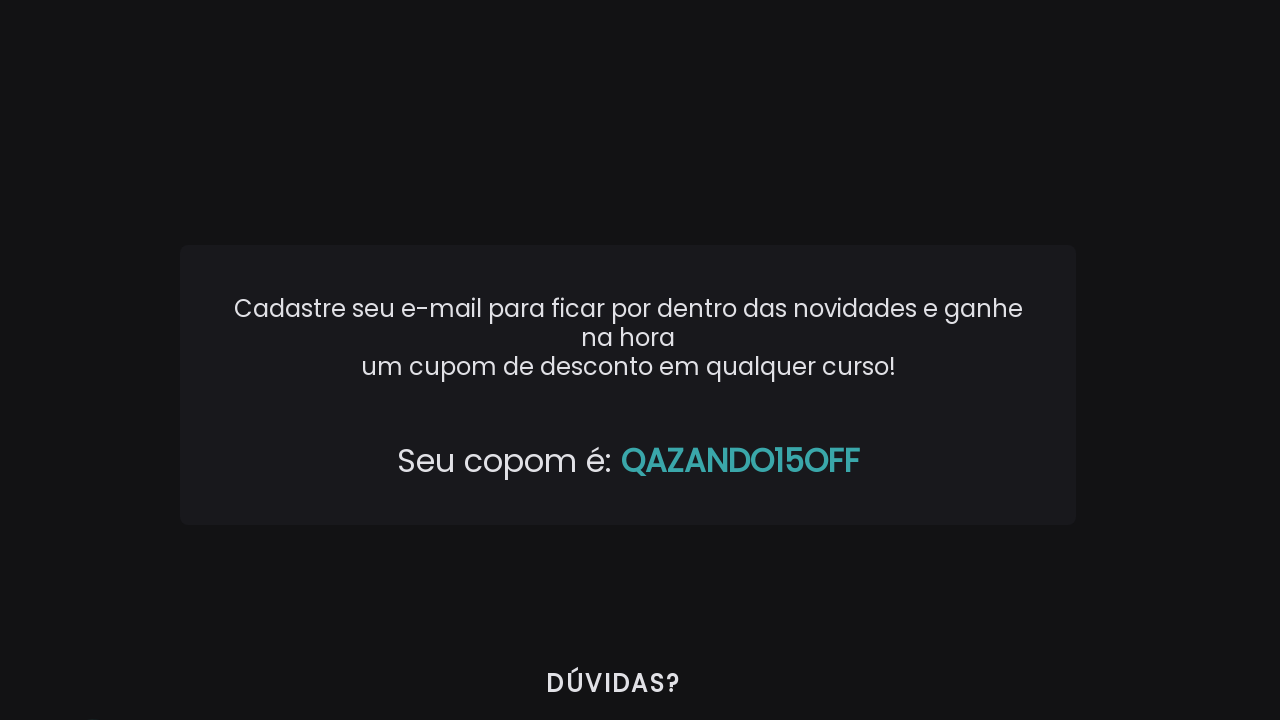

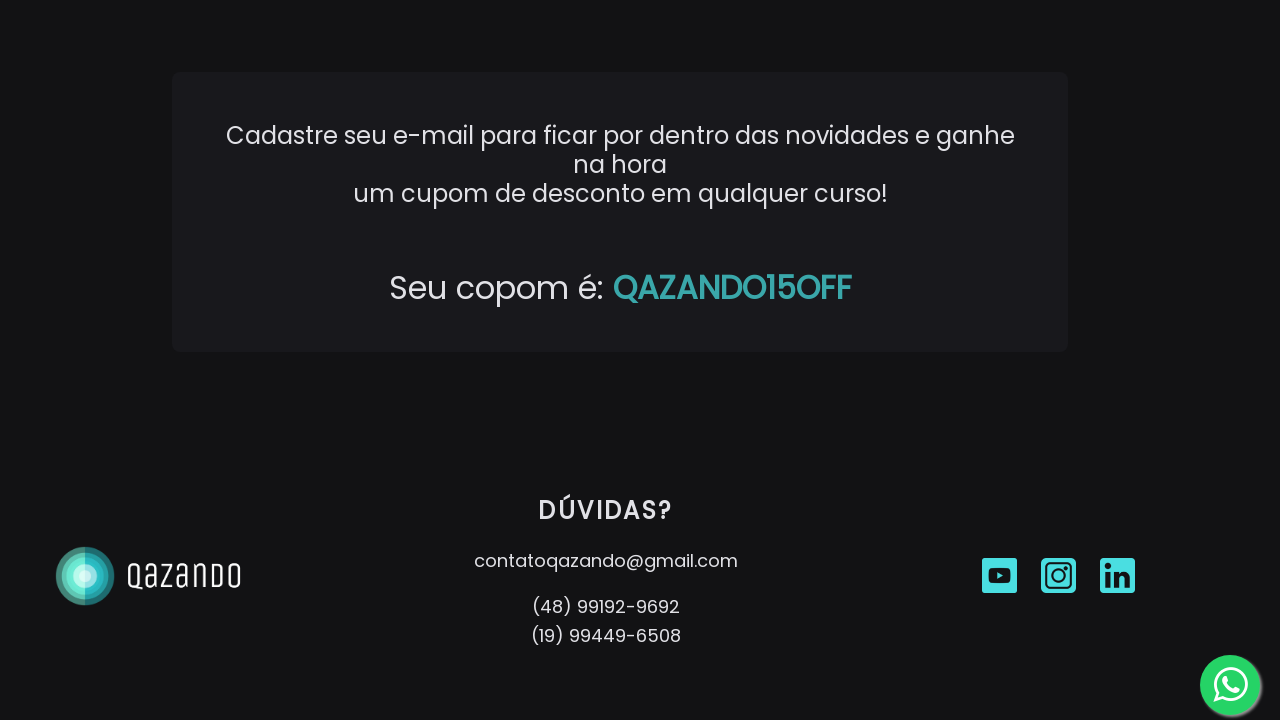